Tests dismissing a JavaScript confirm dialog by clicking a button that triggers a confirm alert, dismissing it (clicking Cancel), and verifying the result message.

Starting URL: https://automationfc.github.io/basic-form/index.html

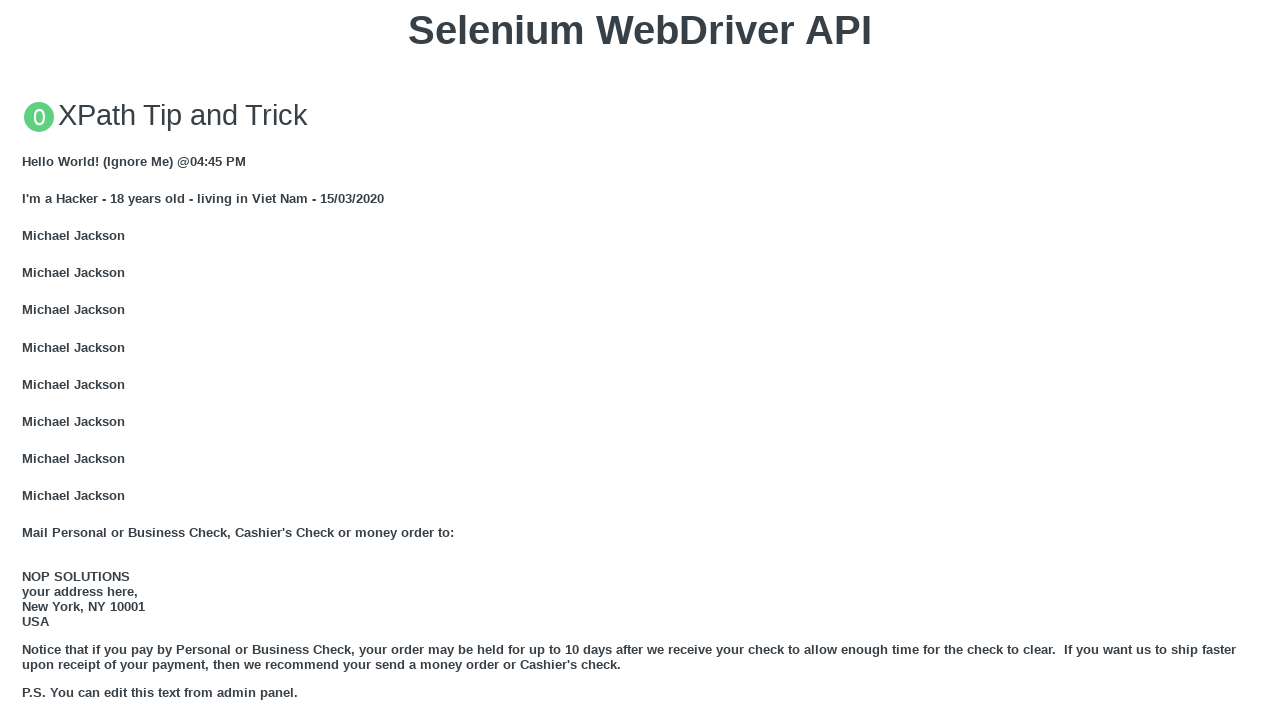

Set up dialog handler to dismiss confirm alert by clicking Cancel
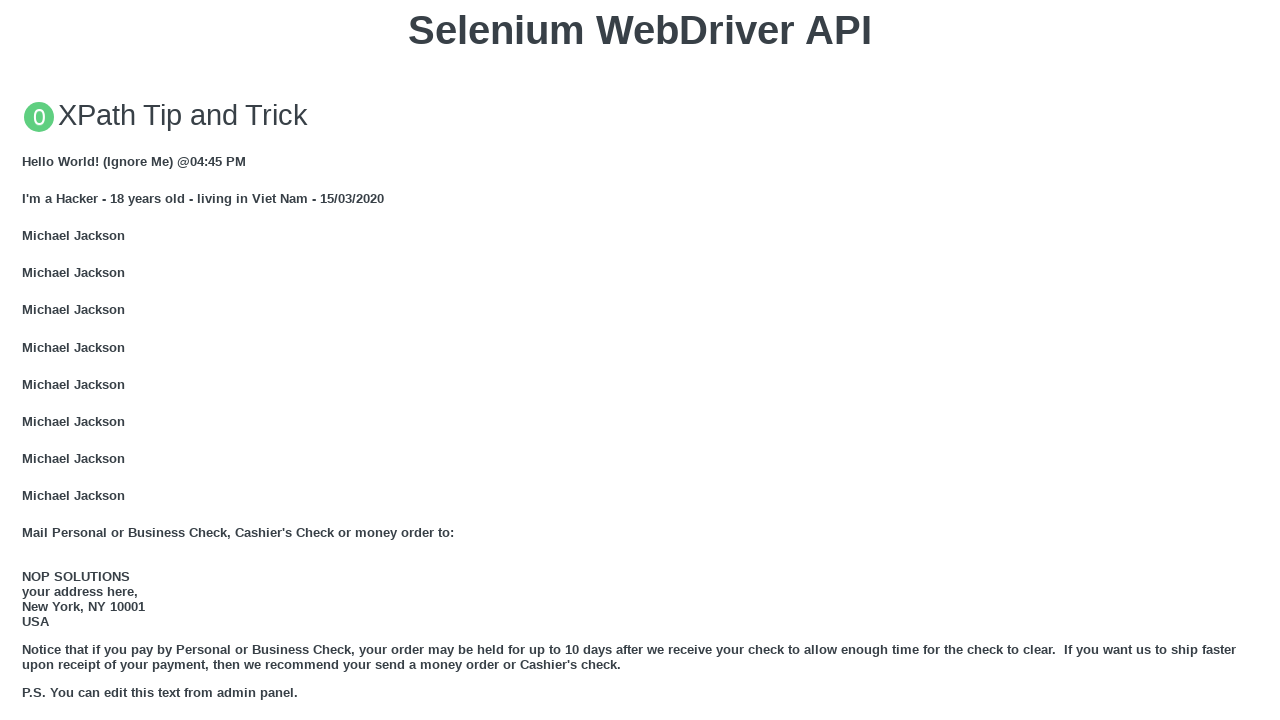

Clicked 'Click for JS Confirm' button to trigger confirm dialog at (640, 360) on xpath=//button[text()='Click for JS Confirm']
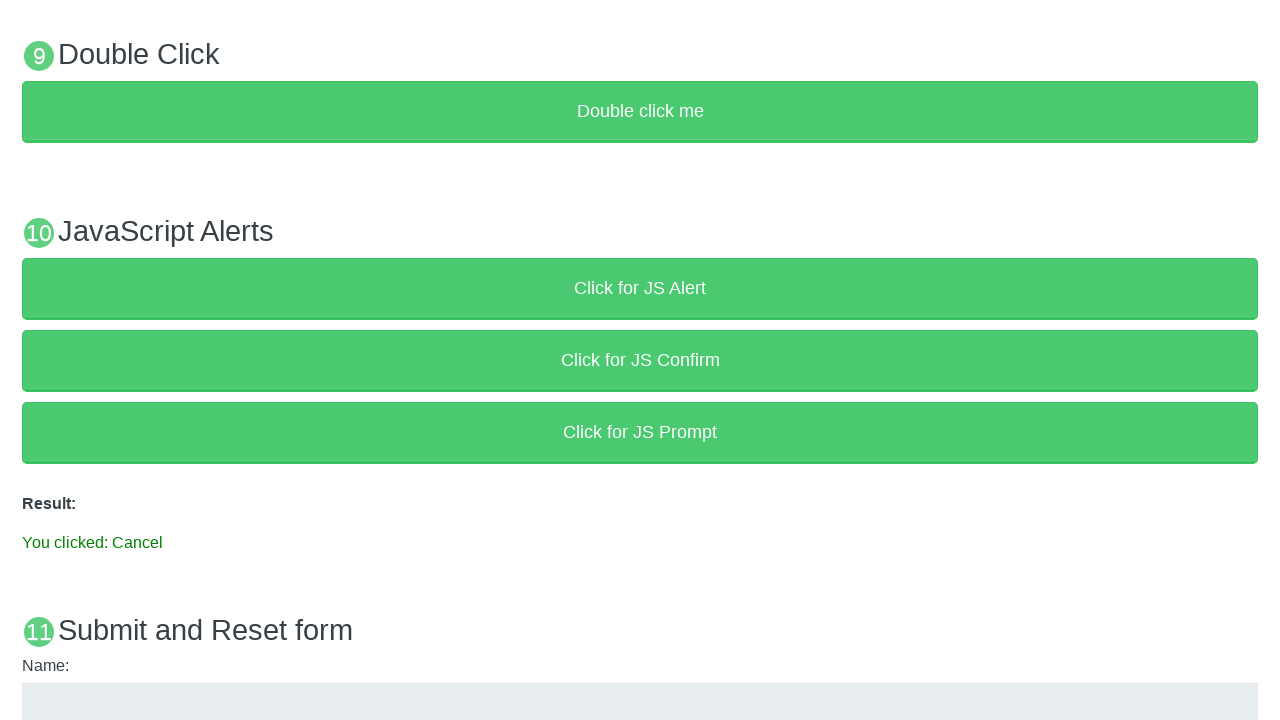

Result message element loaded after dismissing confirm dialog
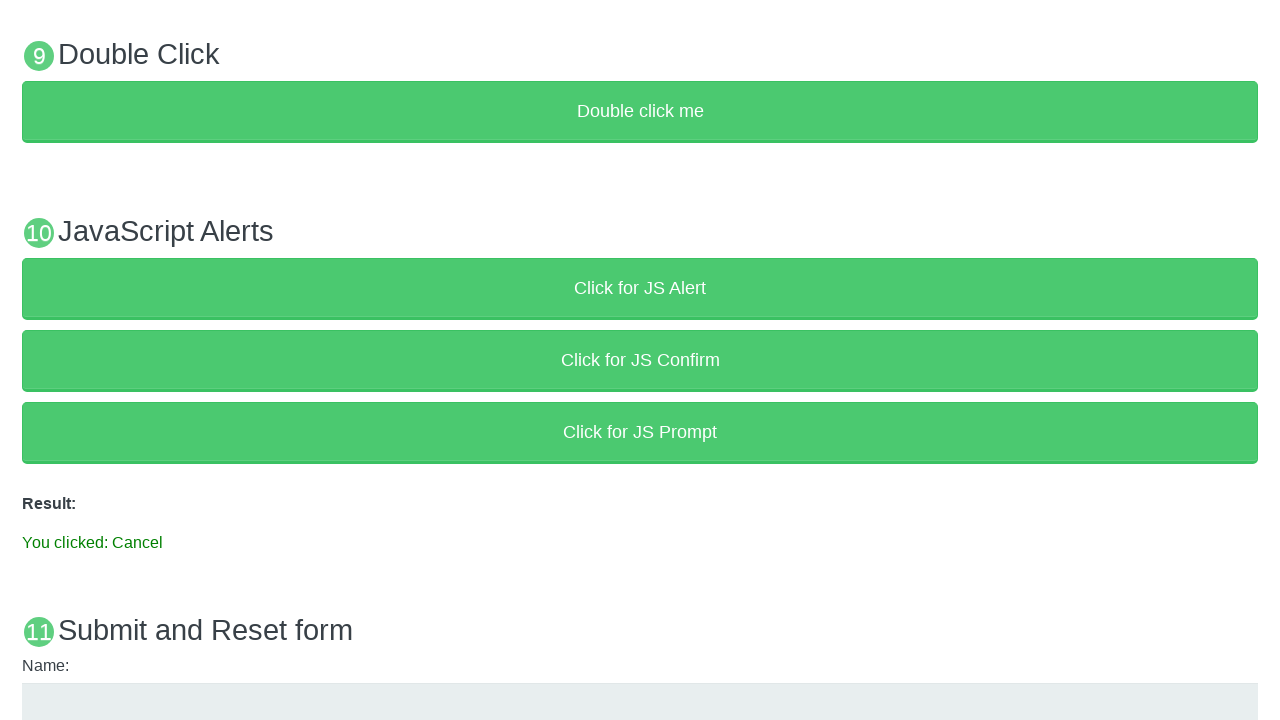

Verified result message shows 'You clicked: Cancel'
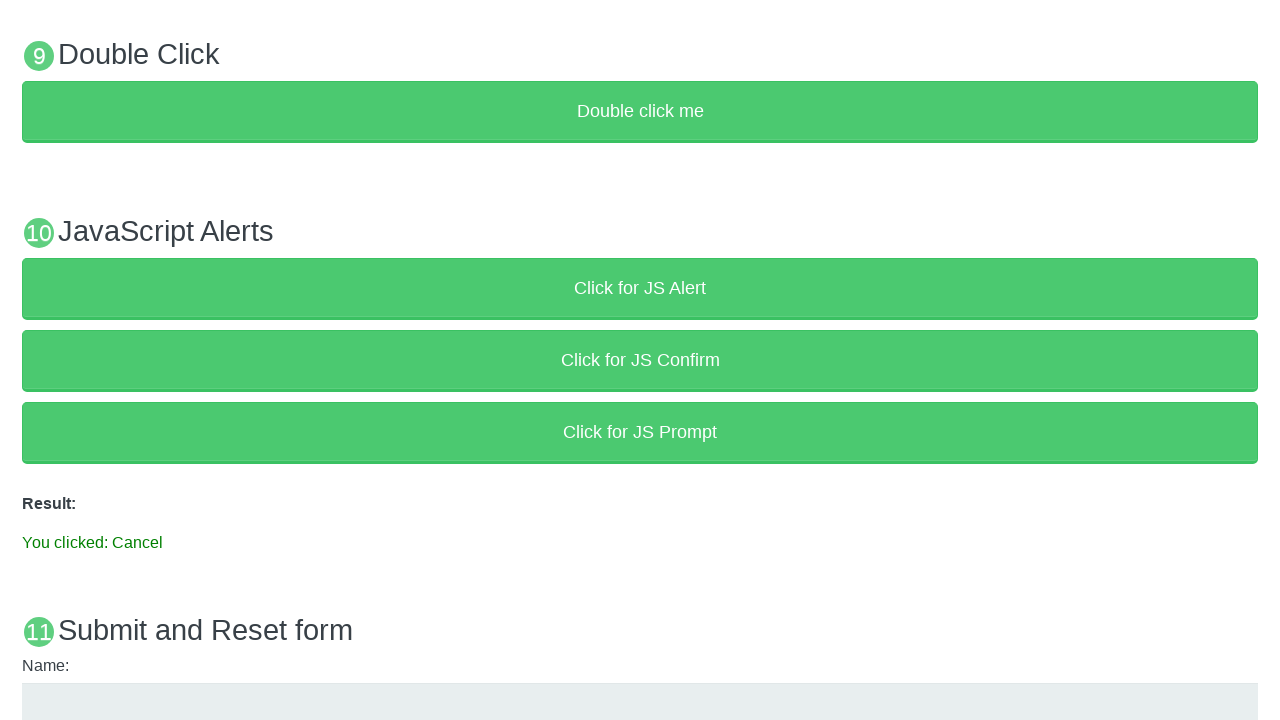

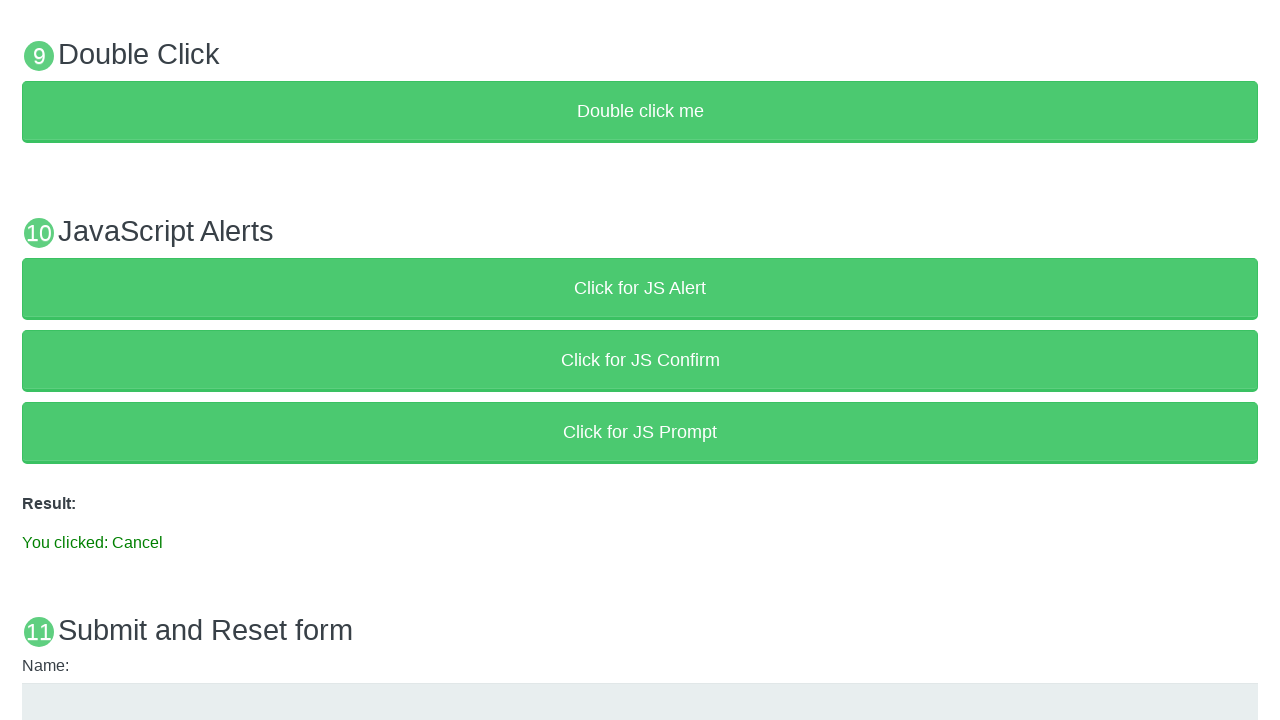